Tests that entering an empty string removes the todo item

Starting URL: https://demo.playwright.dev/todomvc

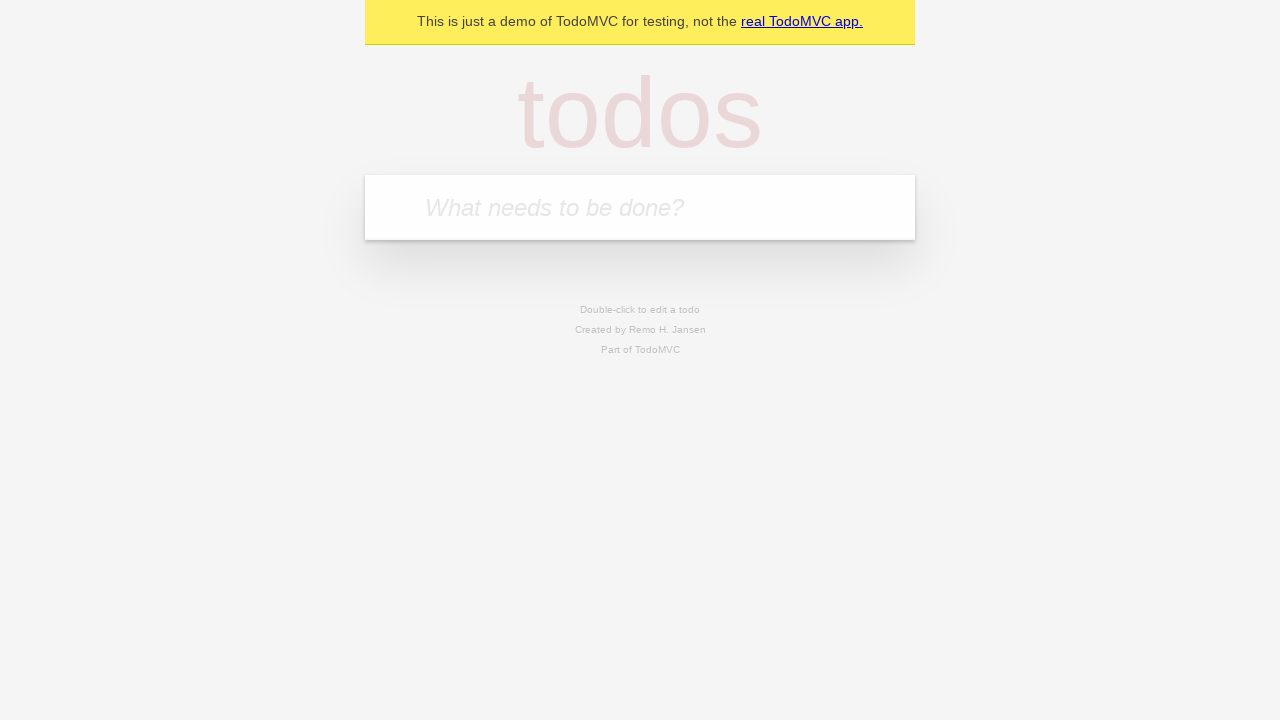

Located the todo input field
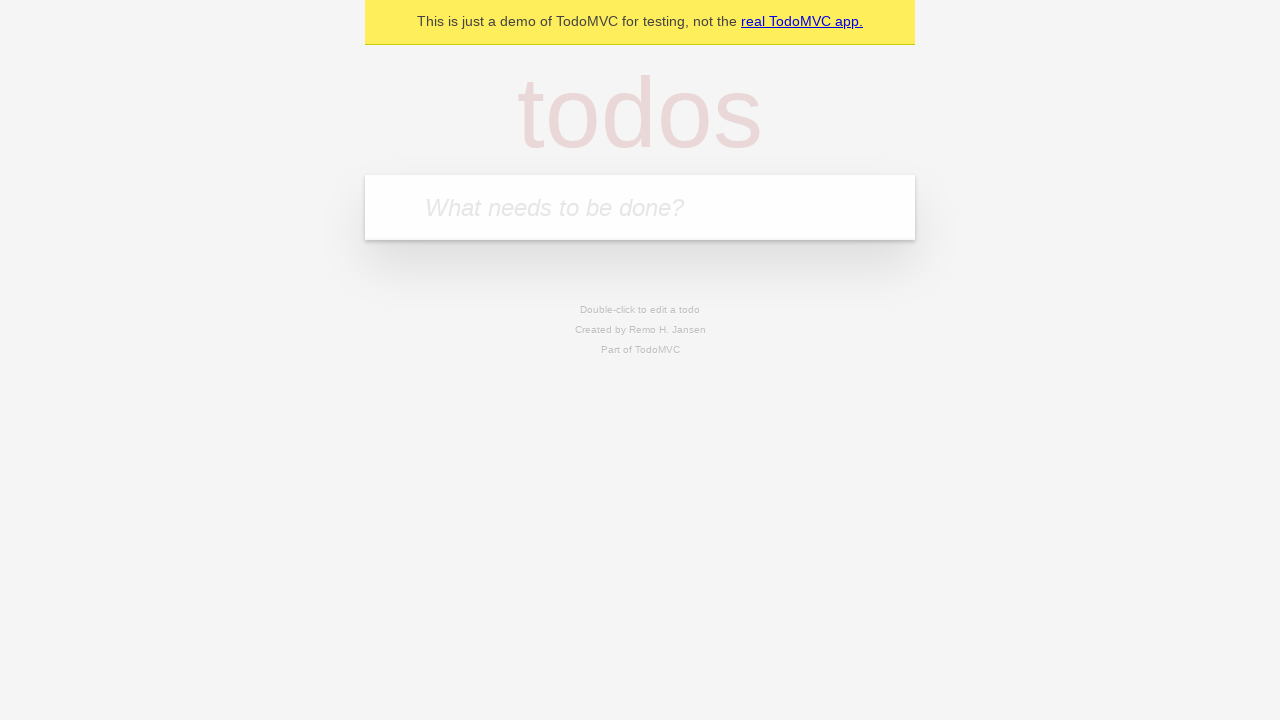

Filled todo input with 'buy some cheese' on internal:attr=[placeholder="What needs to be done?"i]
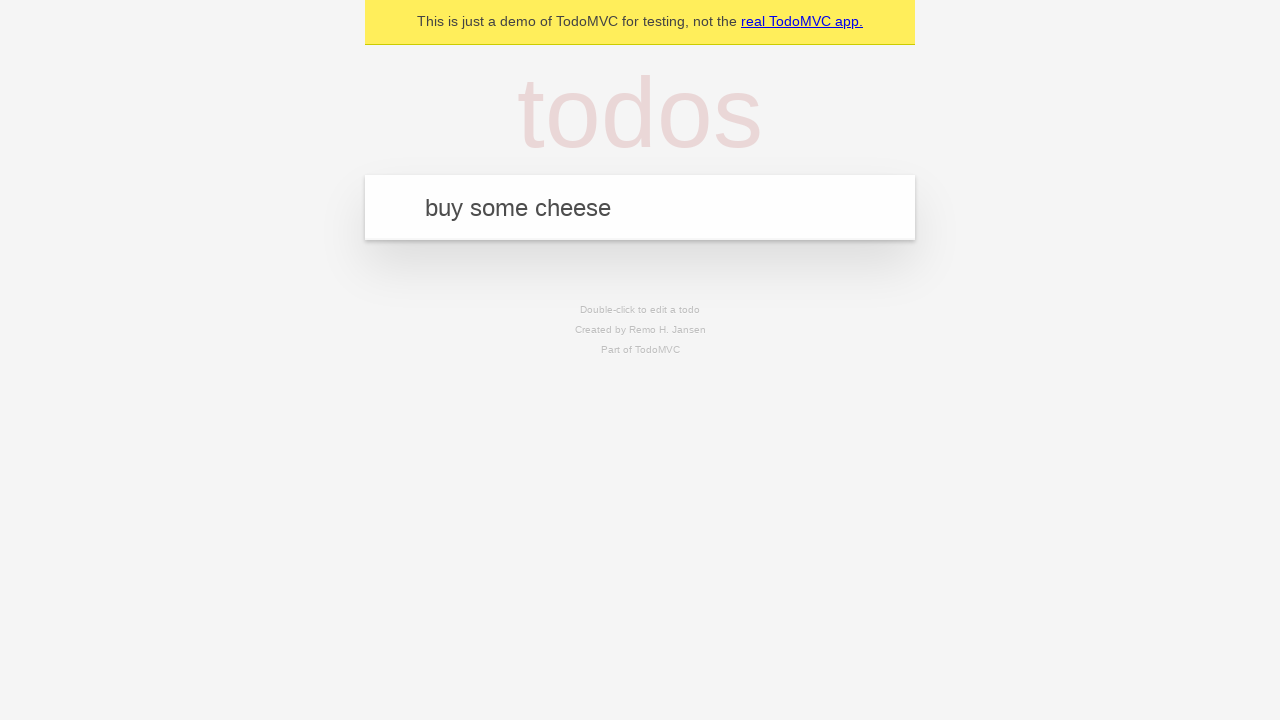

Pressed Enter to create todo 'buy some cheese' on internal:attr=[placeholder="What needs to be done?"i]
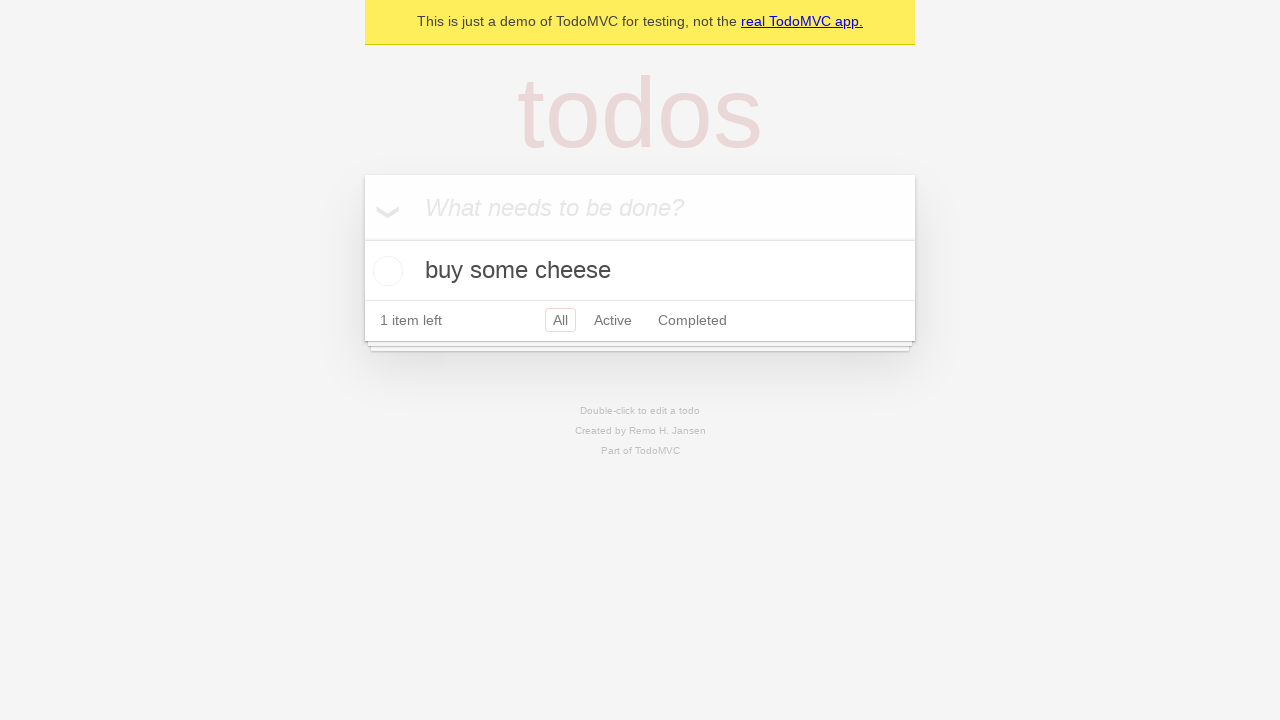

Filled todo input with 'feed the cat' on internal:attr=[placeholder="What needs to be done?"i]
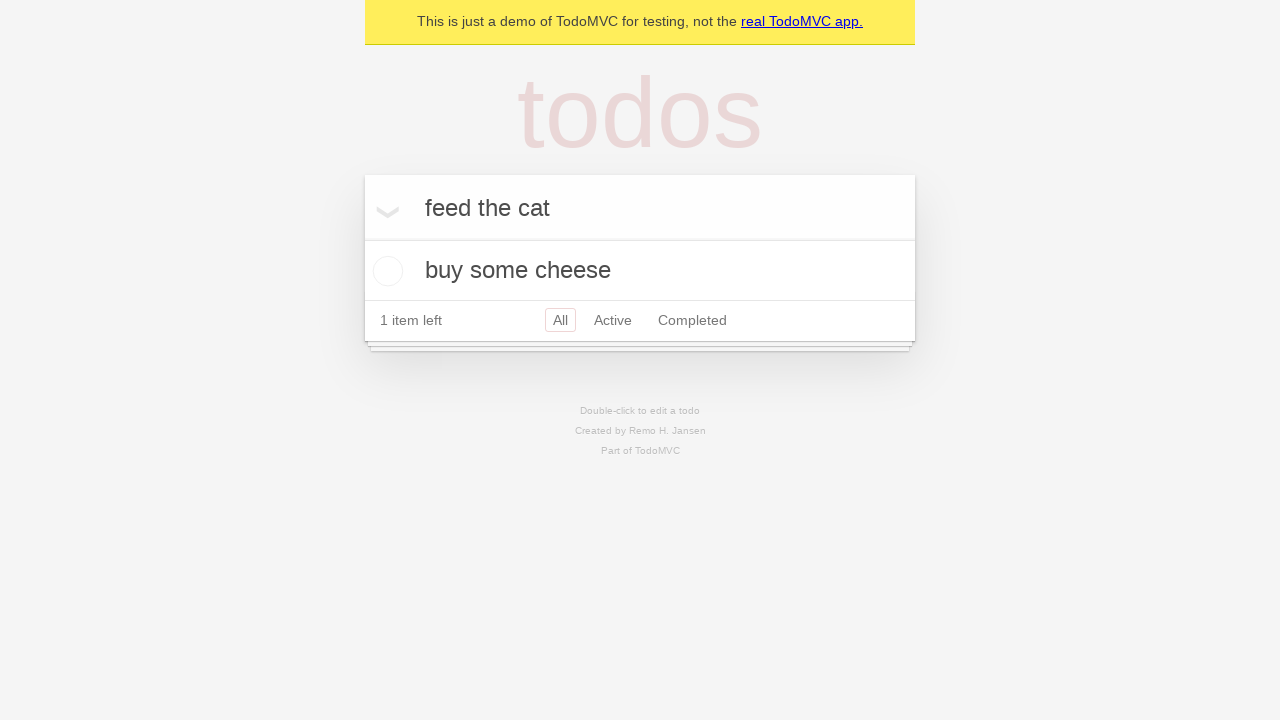

Pressed Enter to create todo 'feed the cat' on internal:attr=[placeholder="What needs to be done?"i]
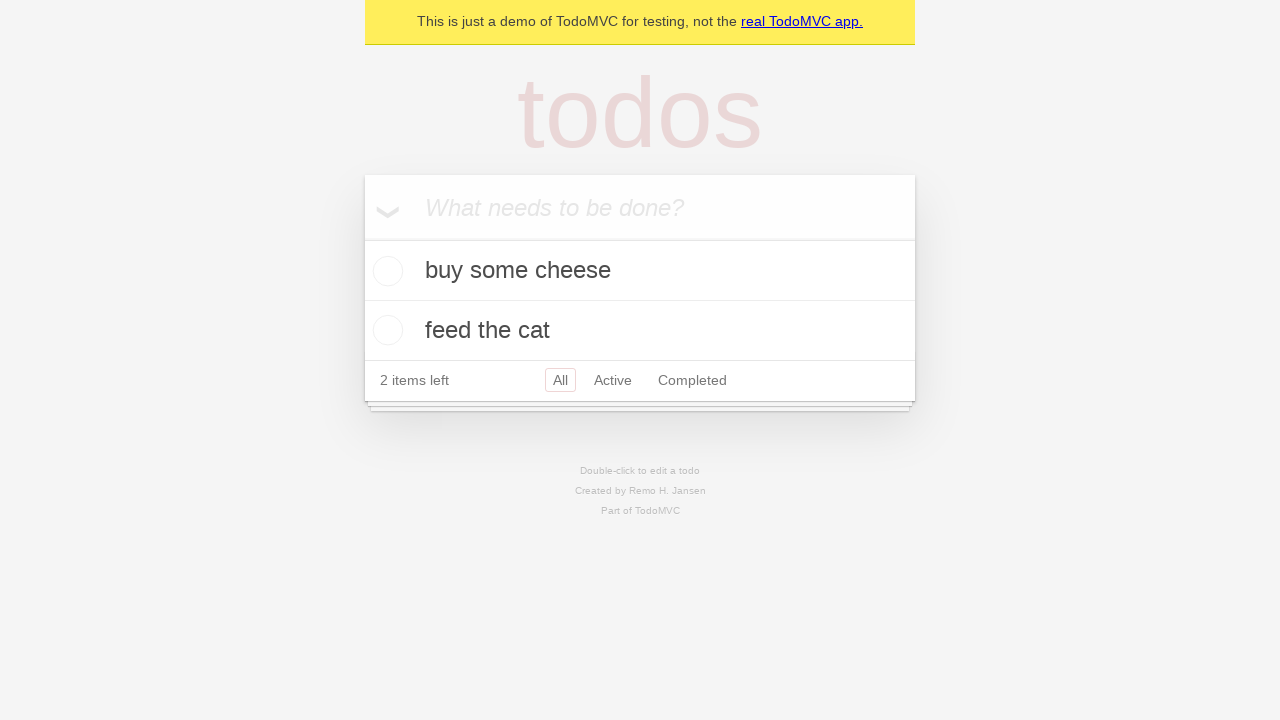

Filled todo input with 'book a doctors appointment' on internal:attr=[placeholder="What needs to be done?"i]
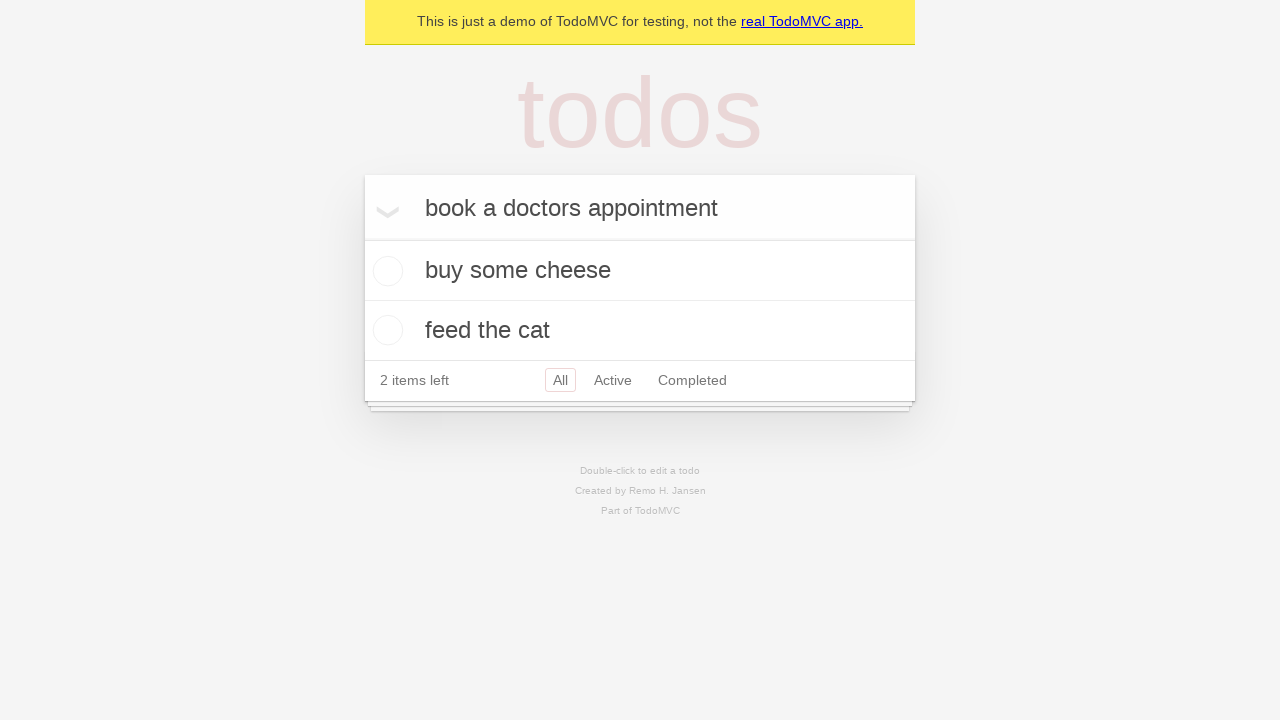

Pressed Enter to create todo 'book a doctors appointment' on internal:attr=[placeholder="What needs to be done?"i]
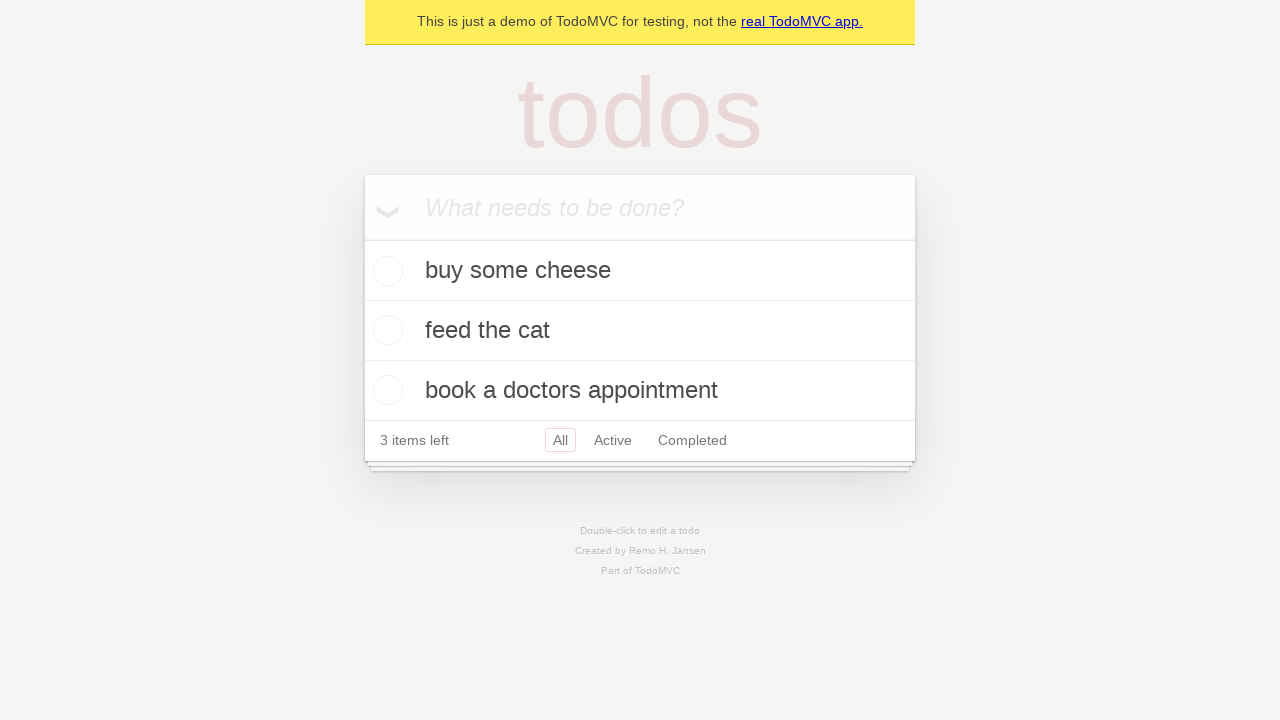

Located all todo items
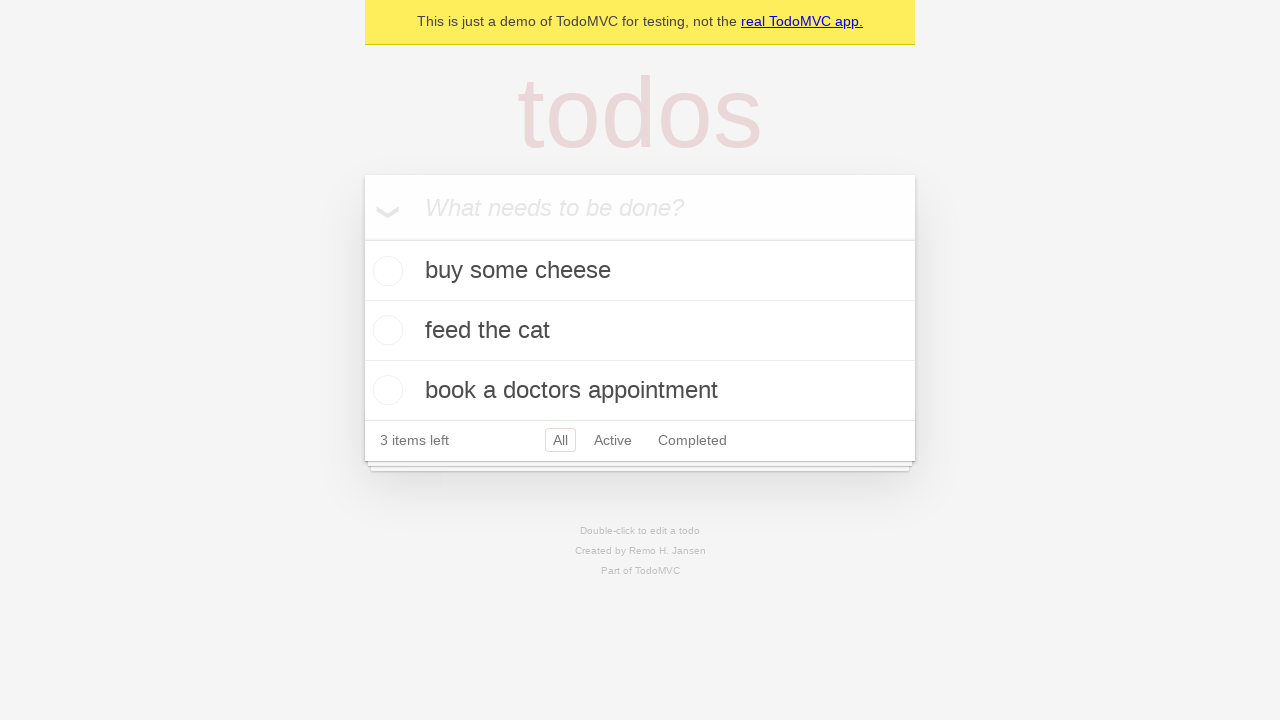

Double-clicked second todo item to enter edit mode at (640, 331) on internal:testid=[data-testid="todo-item"s] >> nth=1
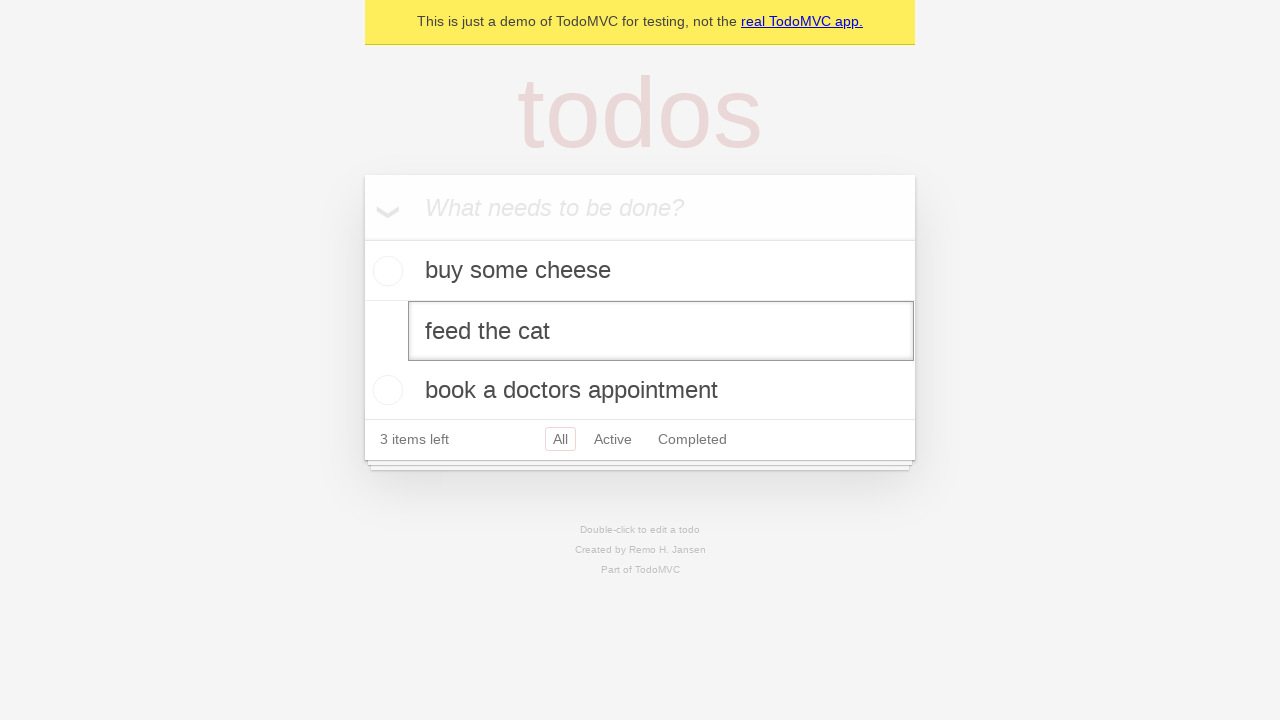

Located the edit input field for second todo
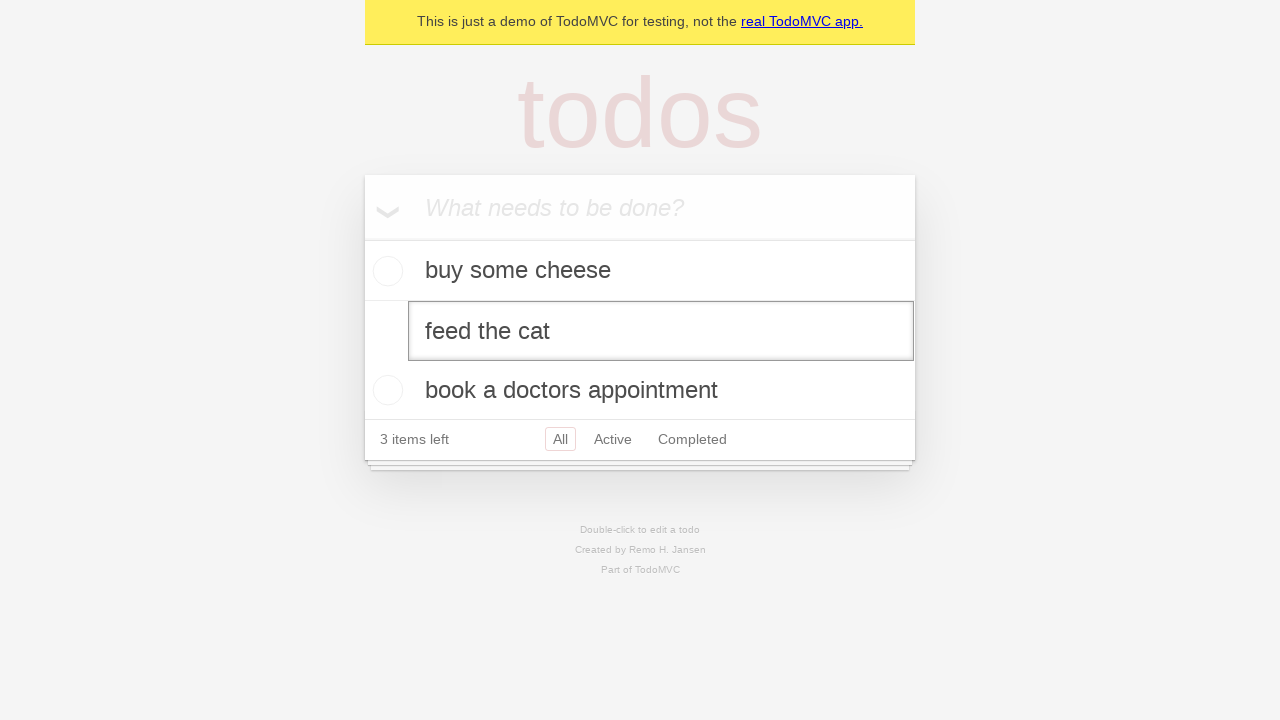

Cleared the edit input field with empty string on internal:testid=[data-testid="todo-item"s] >> nth=1 >> internal:role=textbox[nam
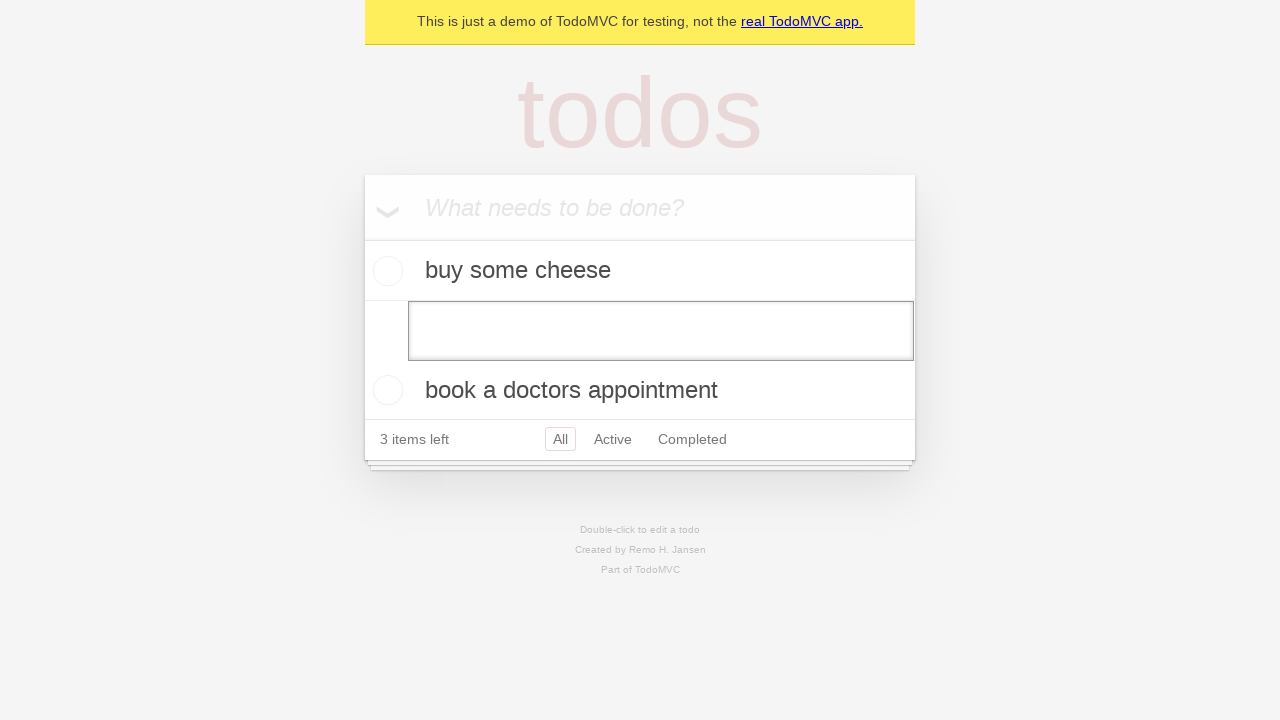

Pressed Enter to confirm empty text and remove the todo item on internal:testid=[data-testid="todo-item"s] >> nth=1 >> internal:role=textbox[nam
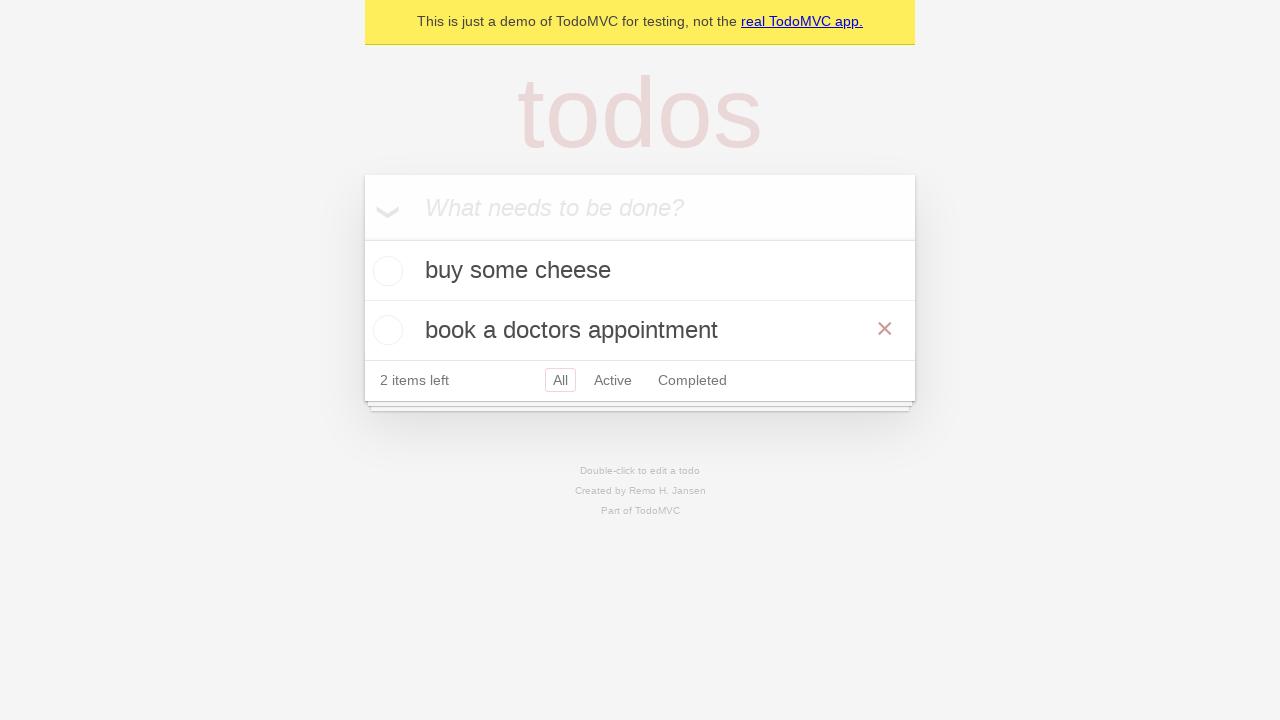

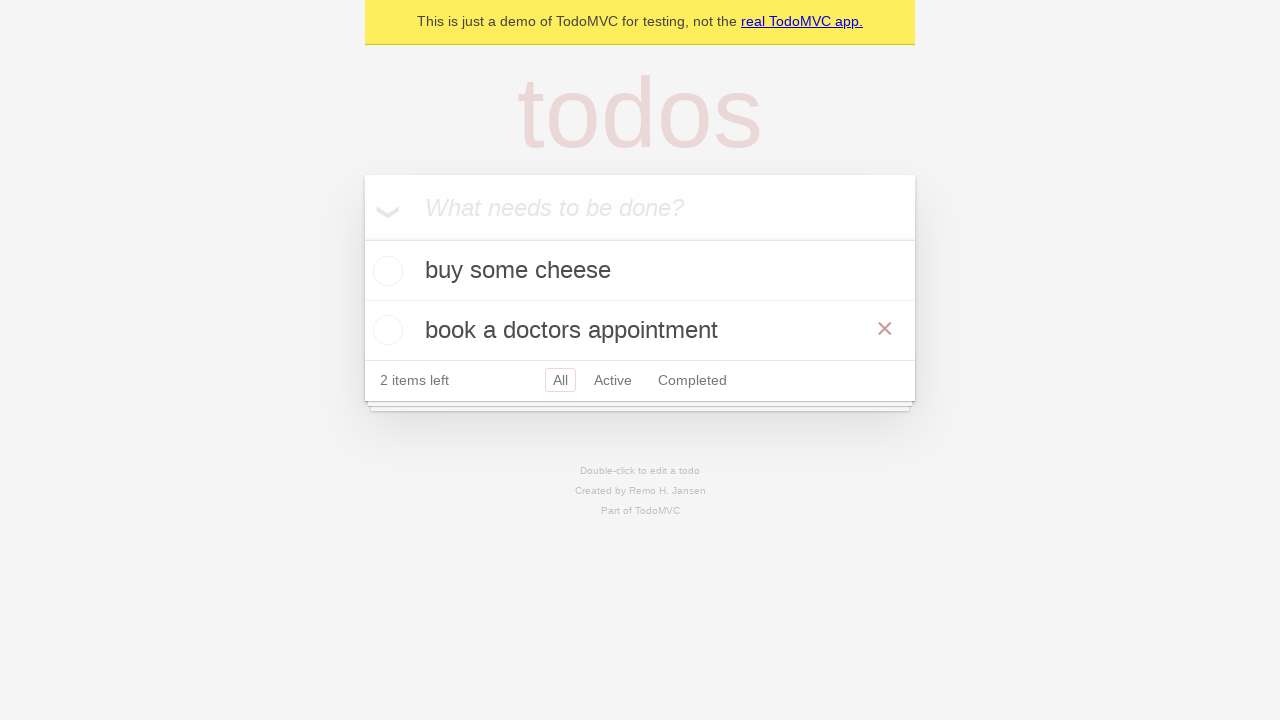